Tests that clicking on the vegetable/fruit name column header sorts the table data correctly by verifying the displayed order matches alphabetical sorting

Starting URL: https://rahulshettyacademy.com/seleniumPractise/#/offers

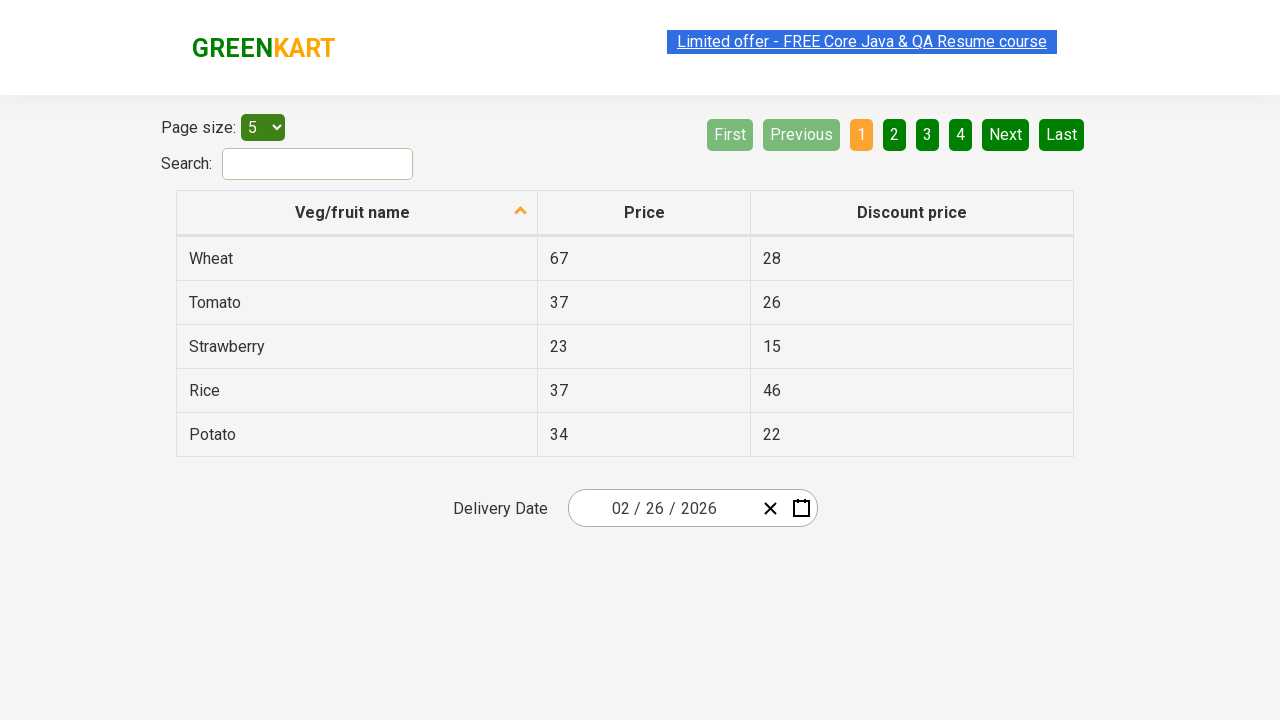

Clicked on Veg/fruit name column header to sort table at (353, 212) on xpath=//span[normalize-space()='Veg/fruit name']
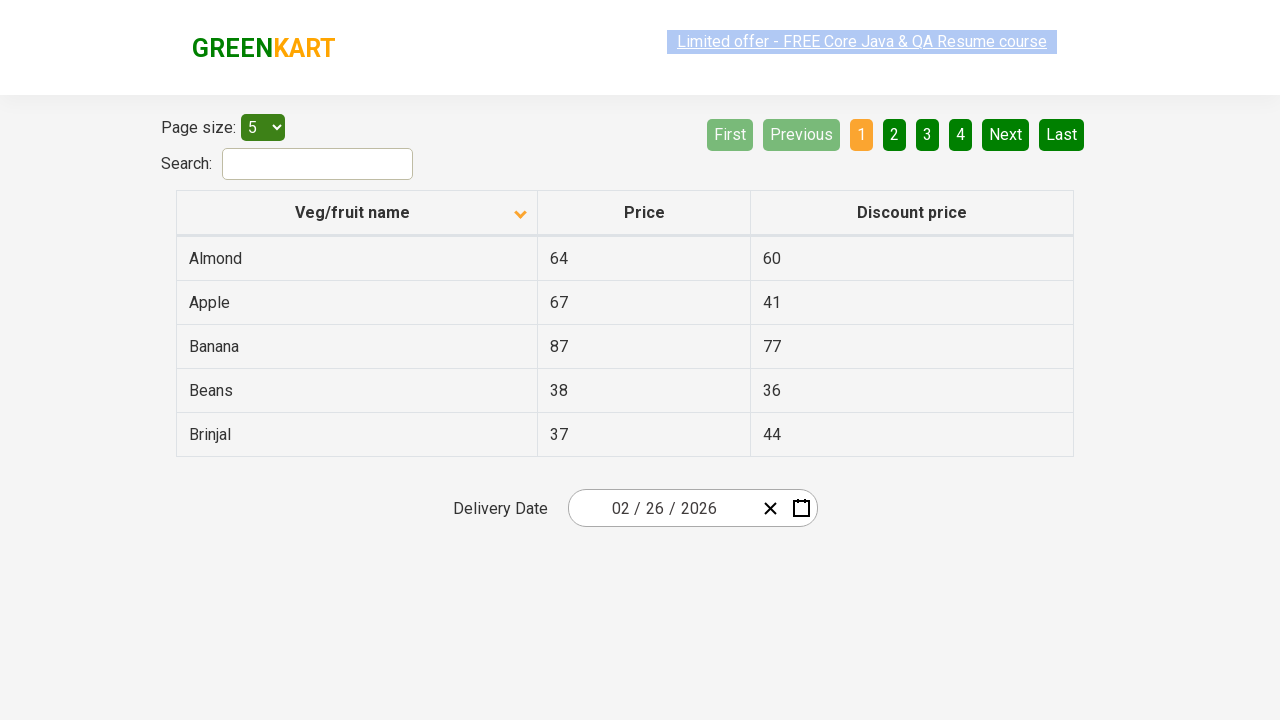

Waited 500ms for table to sort
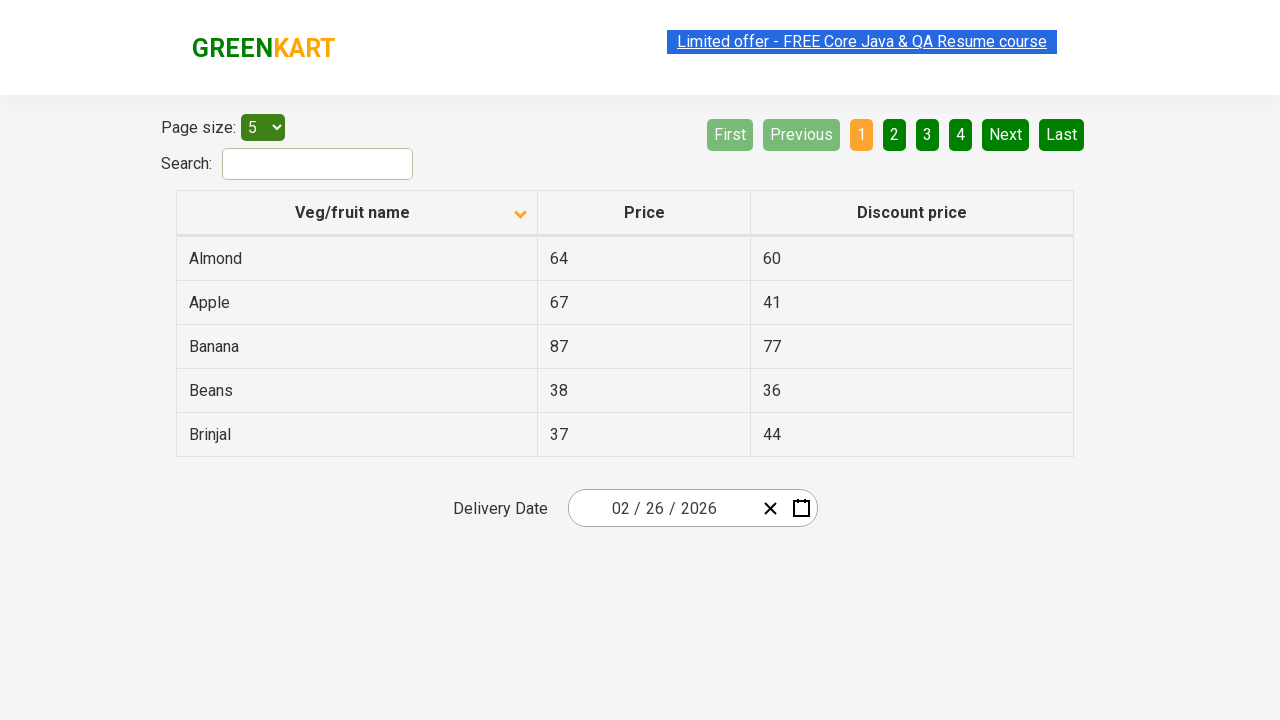

Retrieved all vegetable/fruit names from first column
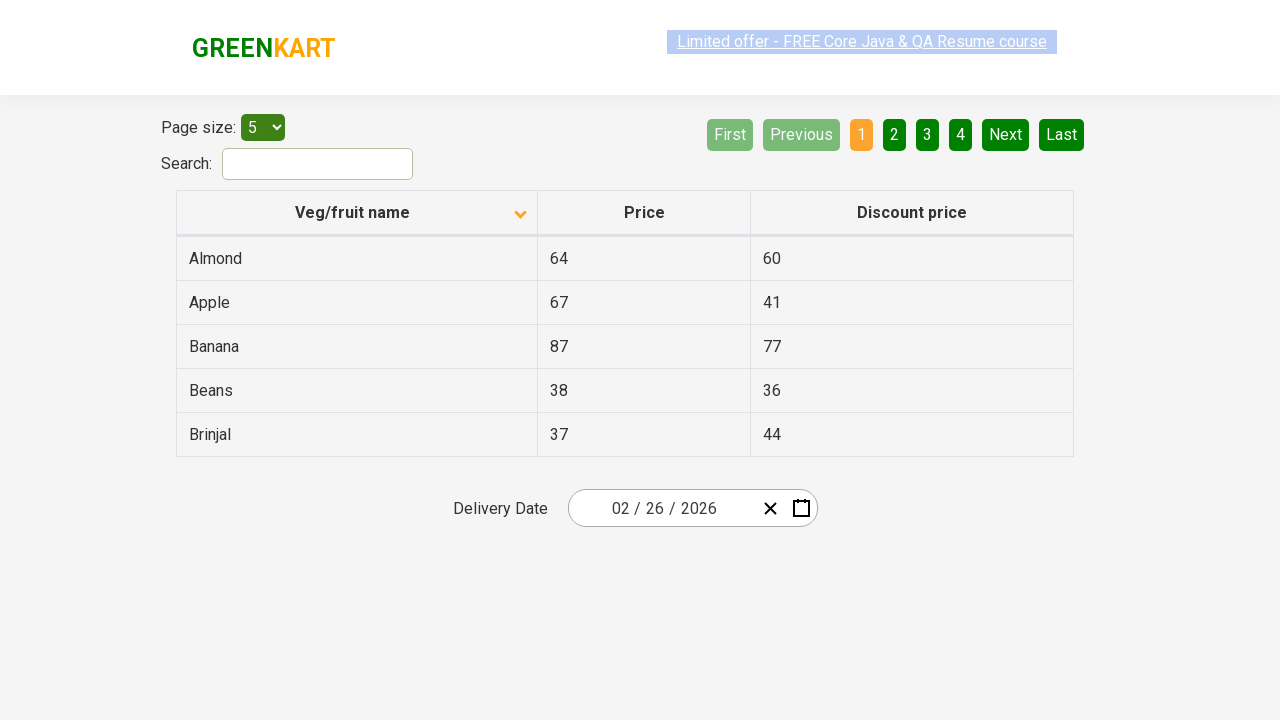

Extracted text content from 5 elements
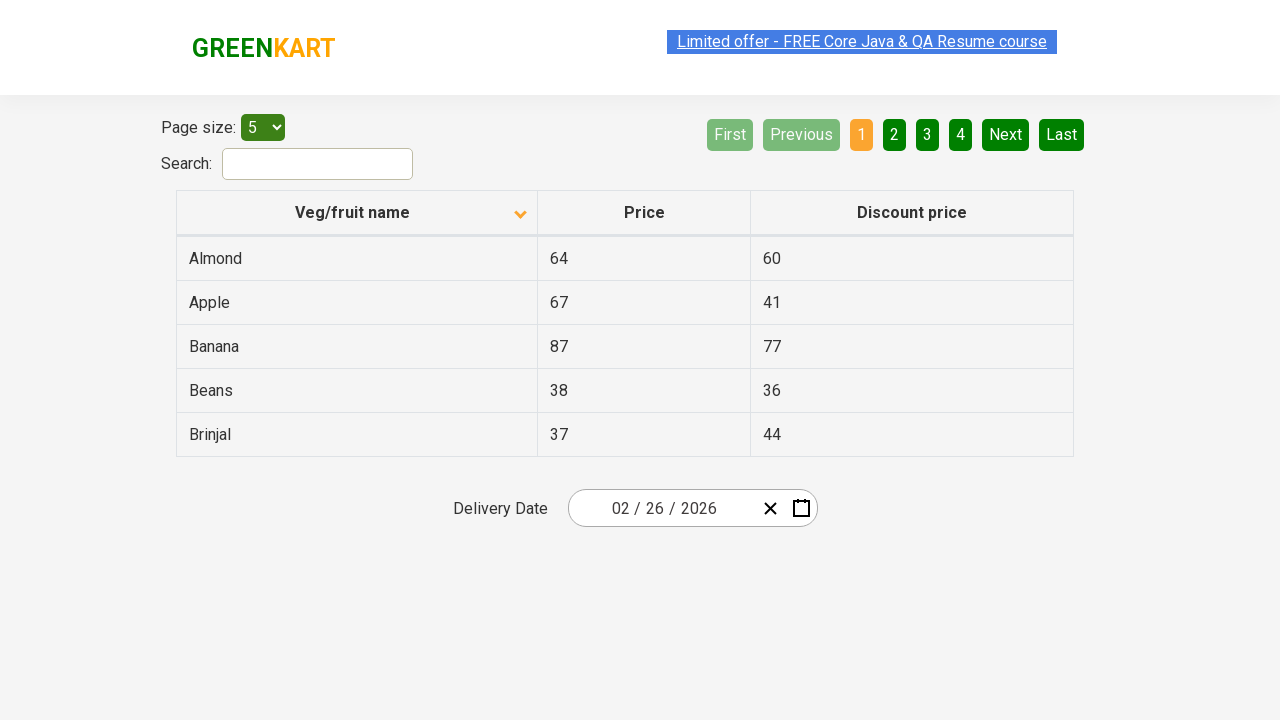

Created alphabetically sorted list for comparison
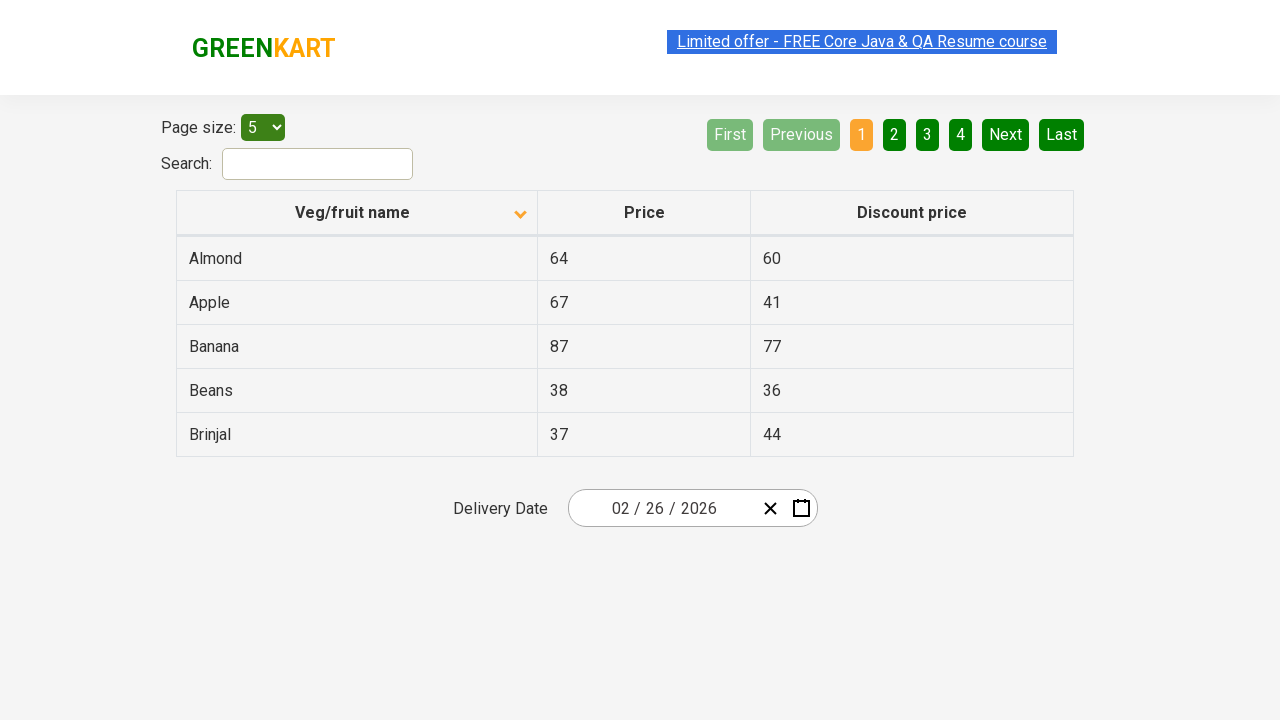

Verified that displayed order matches alphabetical sorting - assertion passed
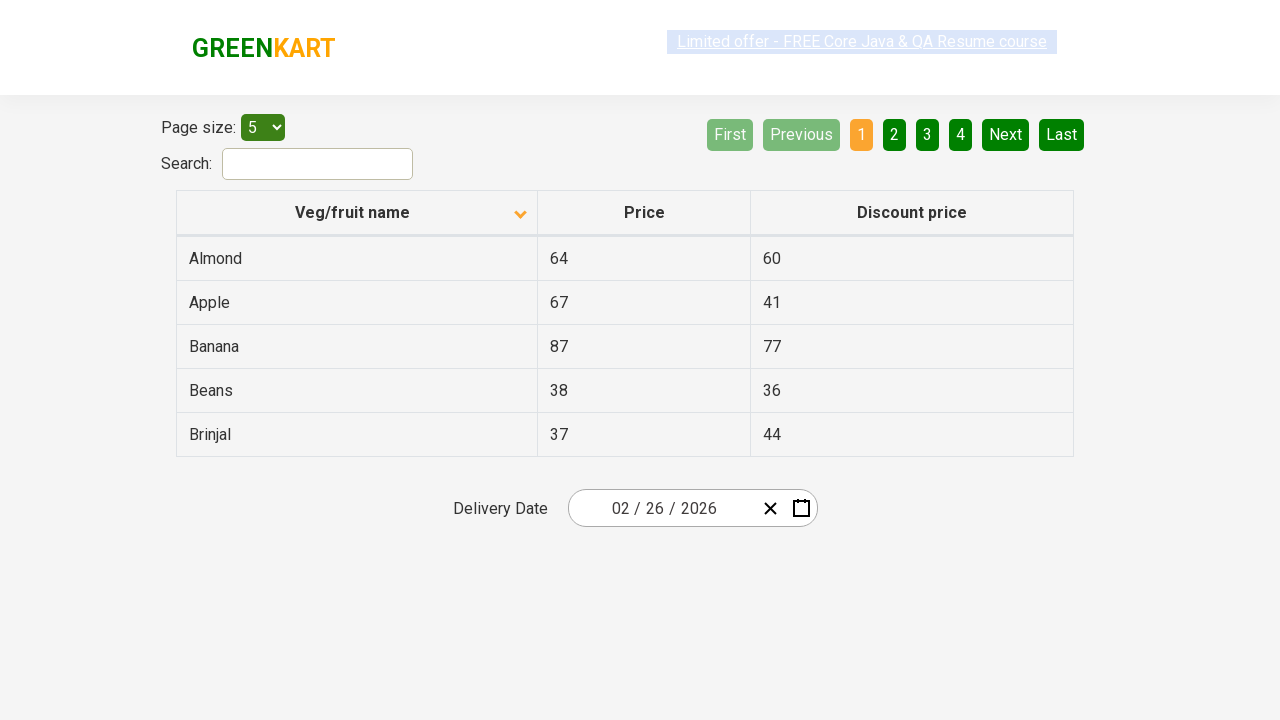

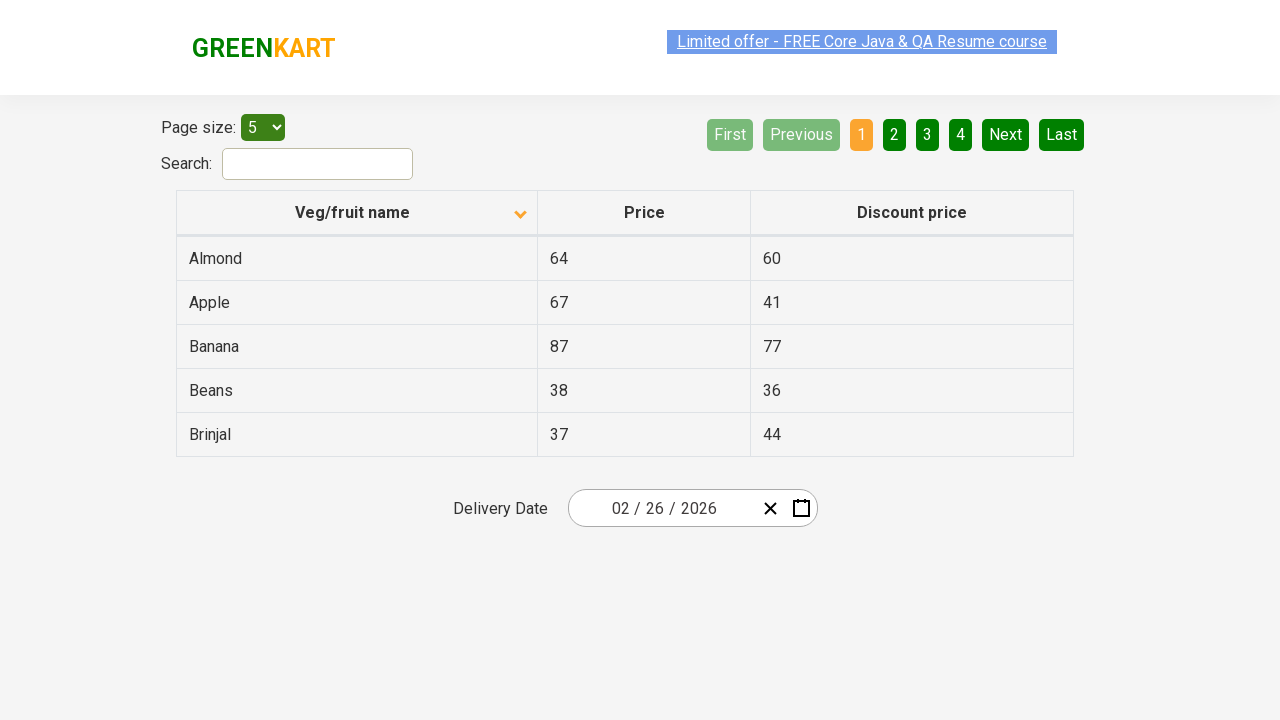